Tests checkbox functionality by clicking on a senior citizen discount checkbox and verifying checkbox states on a travel booking form

Starting URL: https://rahulshettyacademy.com/dropdownsPractise/

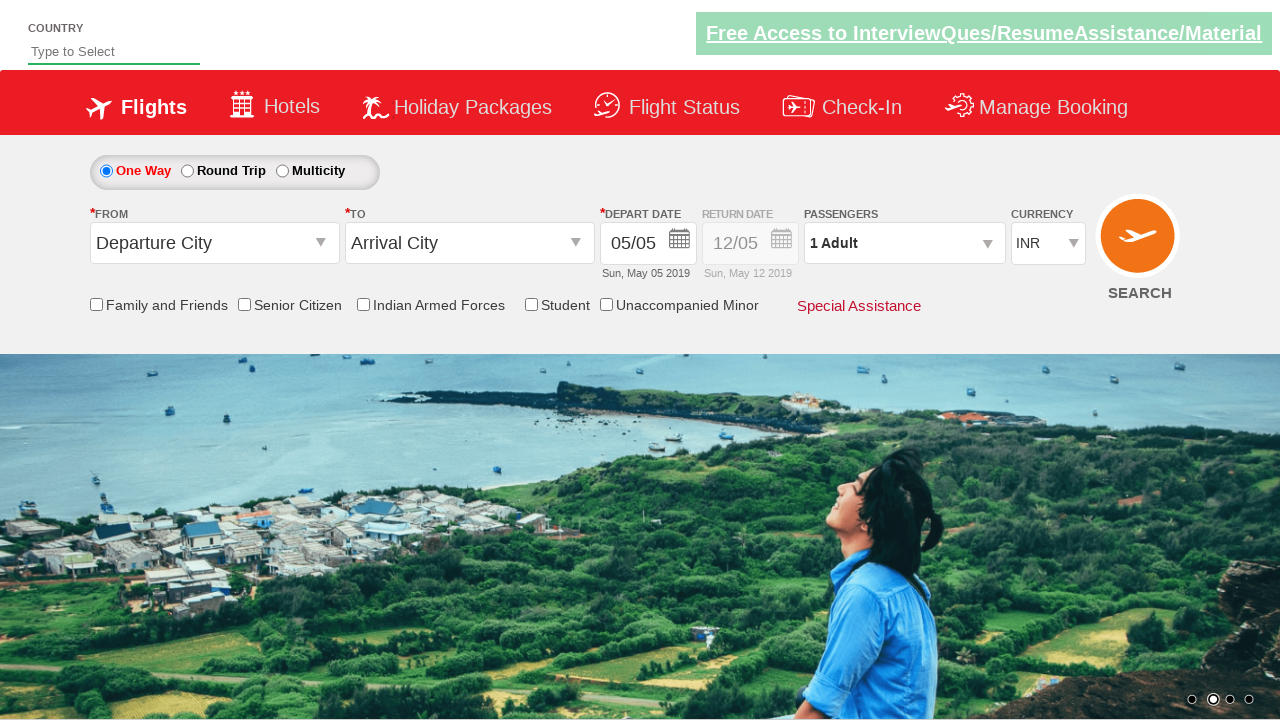

Clicked on Senior Citizen Discount checkbox at (244, 304) on #ctl00_mainContent_chk_SeniorCitizenDiscount
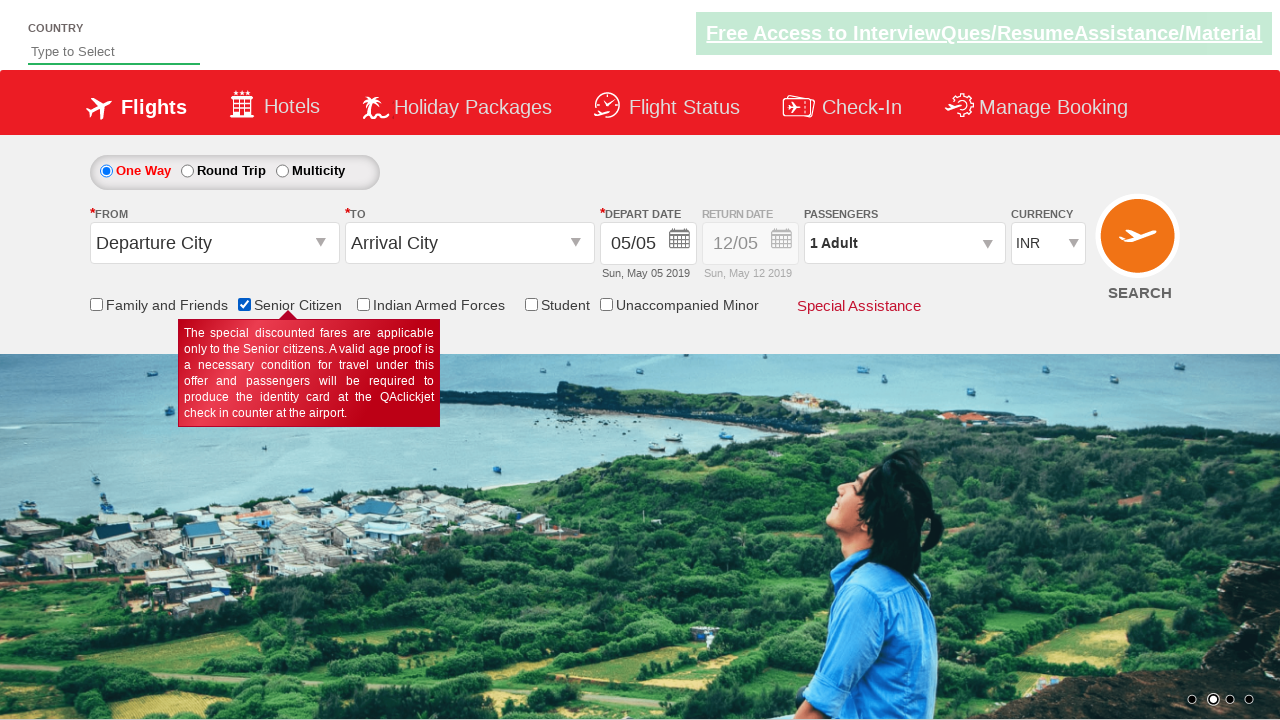

Verified Senior Citizen Discount checkbox state: True
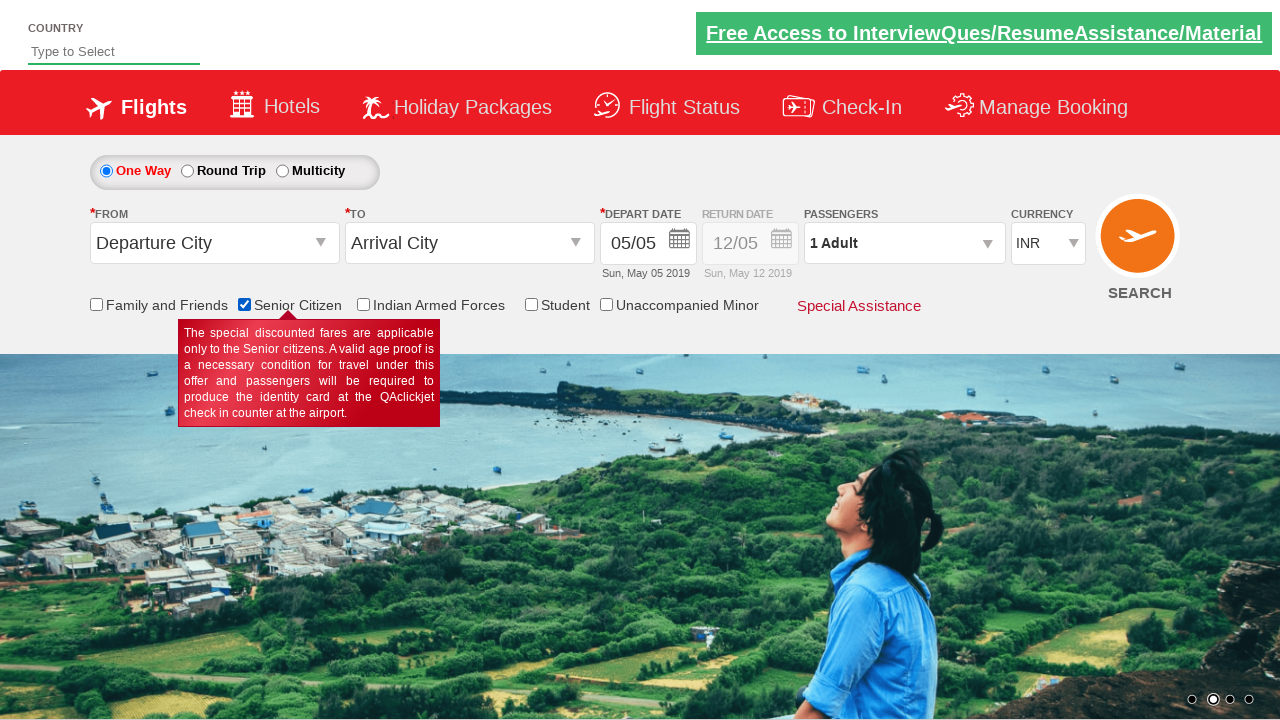

Found 6 total checkboxes on the travel booking form
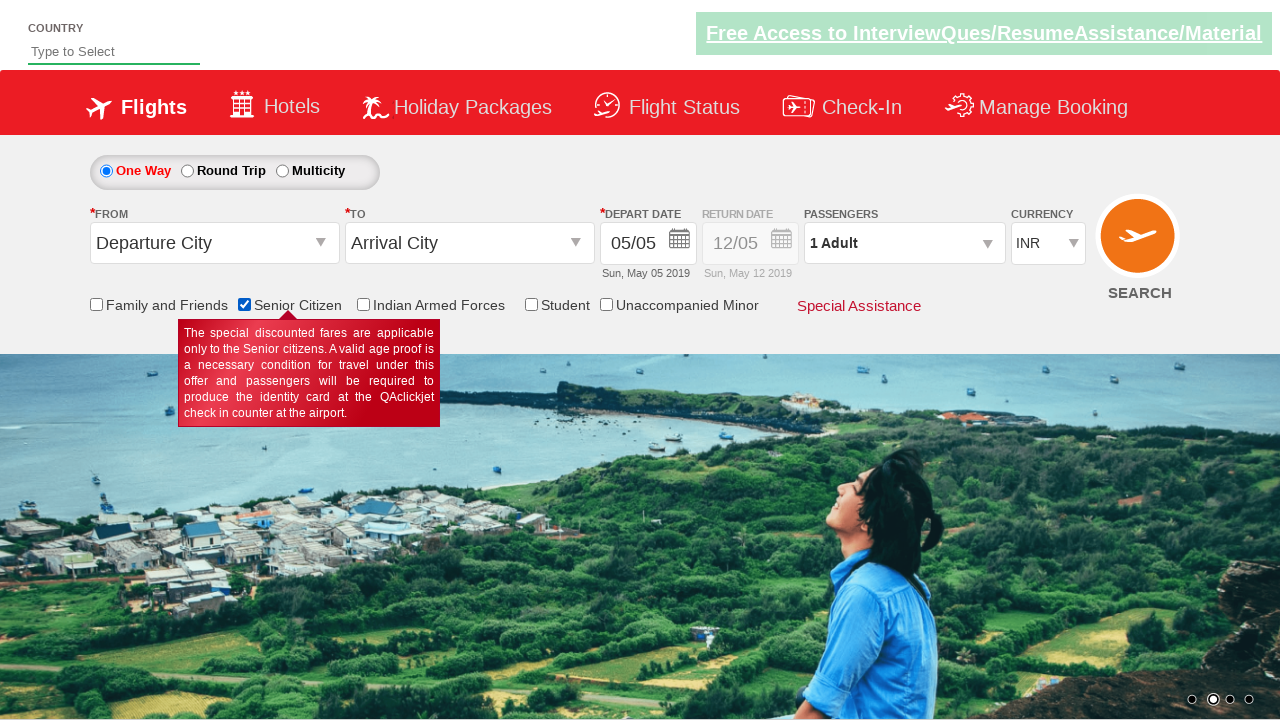

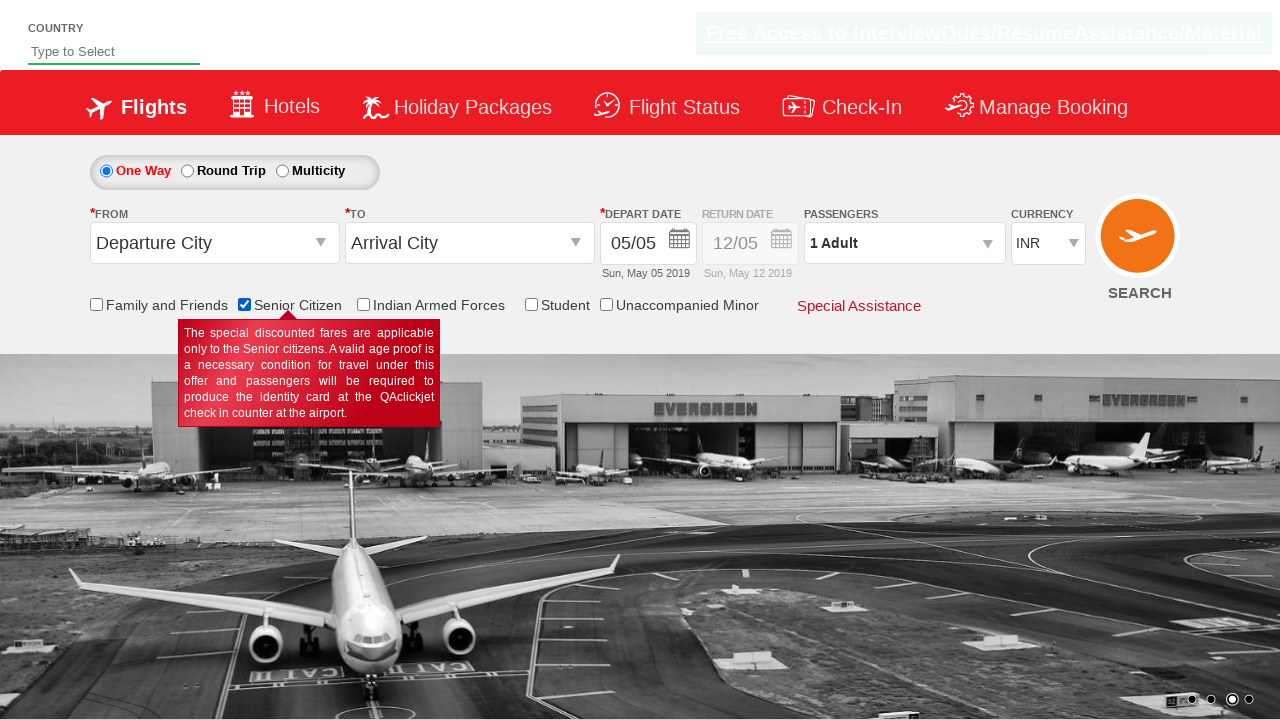